Navigates to an automation practice page and interacts with a table element to verify its structure and content

Starting URL: https://rahulshettyacademy.com/AutomationPractice/

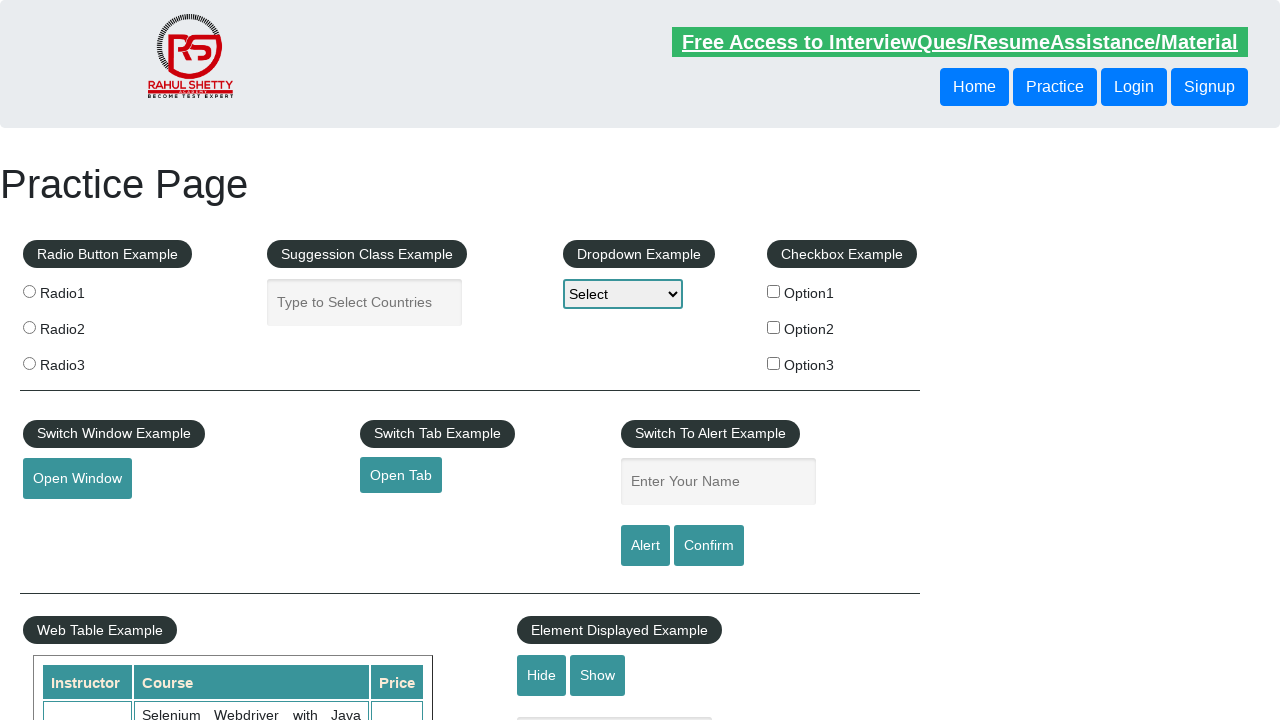

Waited for table element to be visible
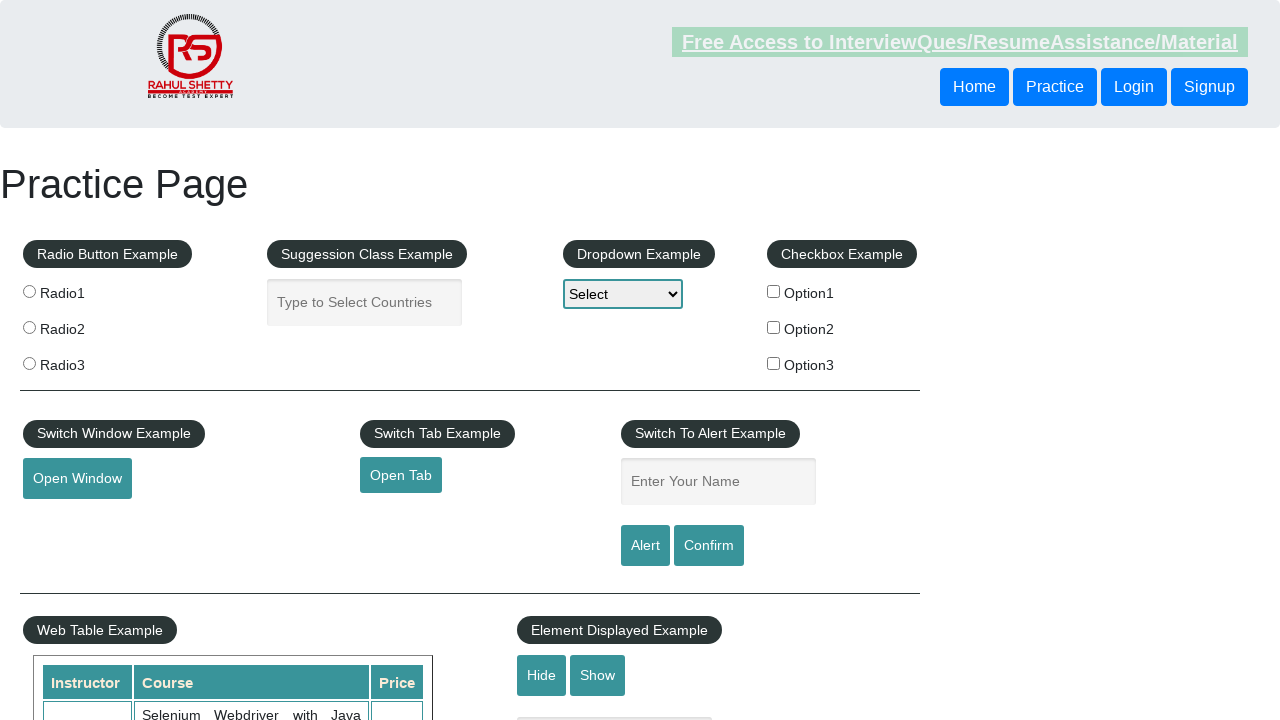

Retrieved all rows from table body
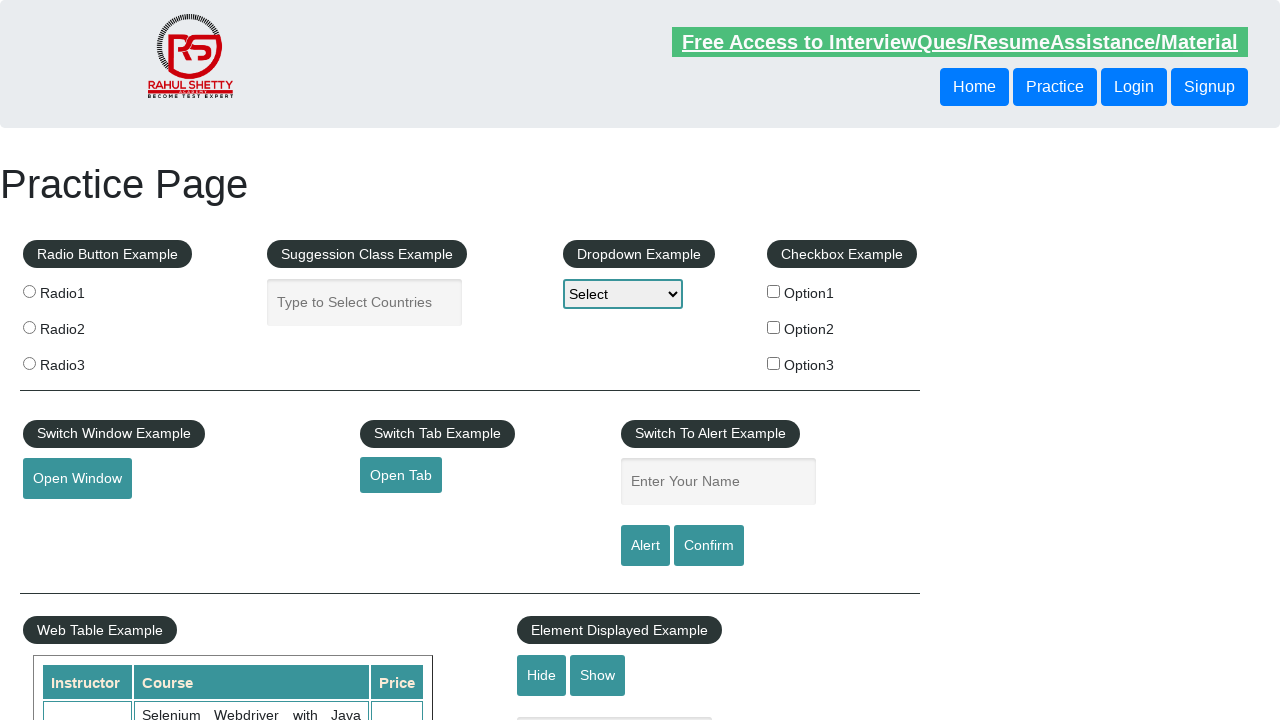

Retrieved all header cells from table
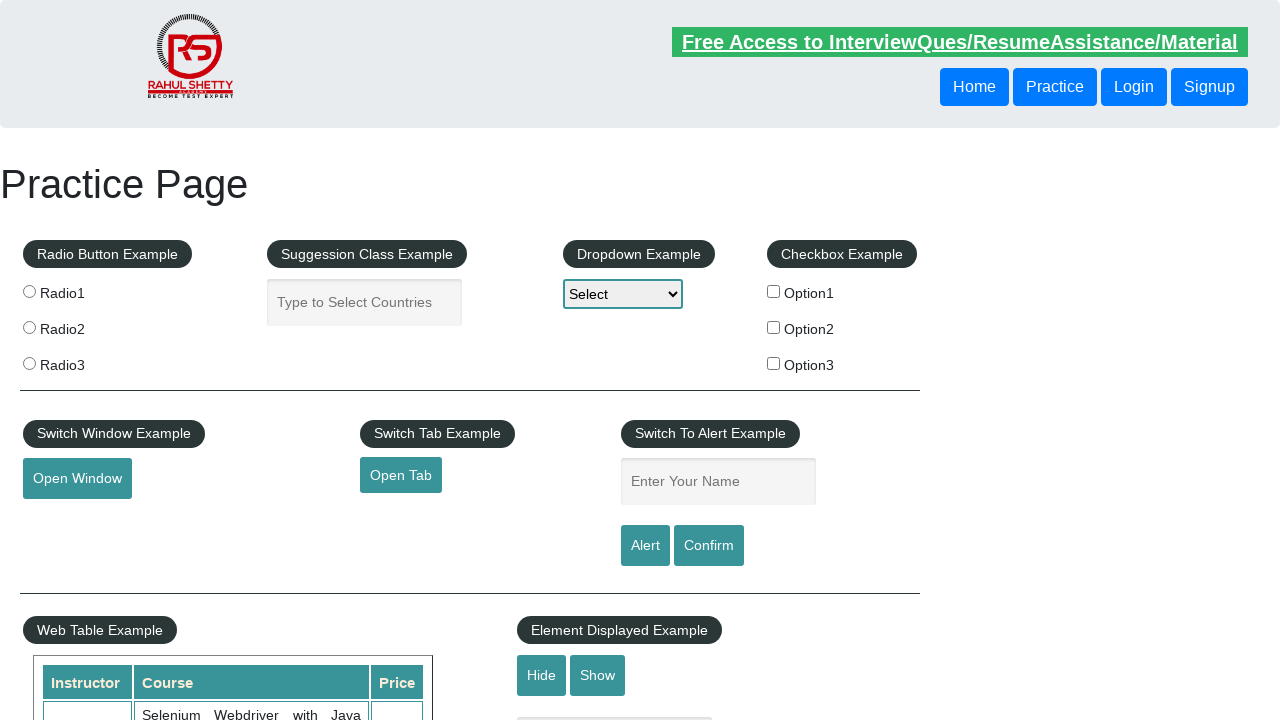

Retrieved all cells from third row of table
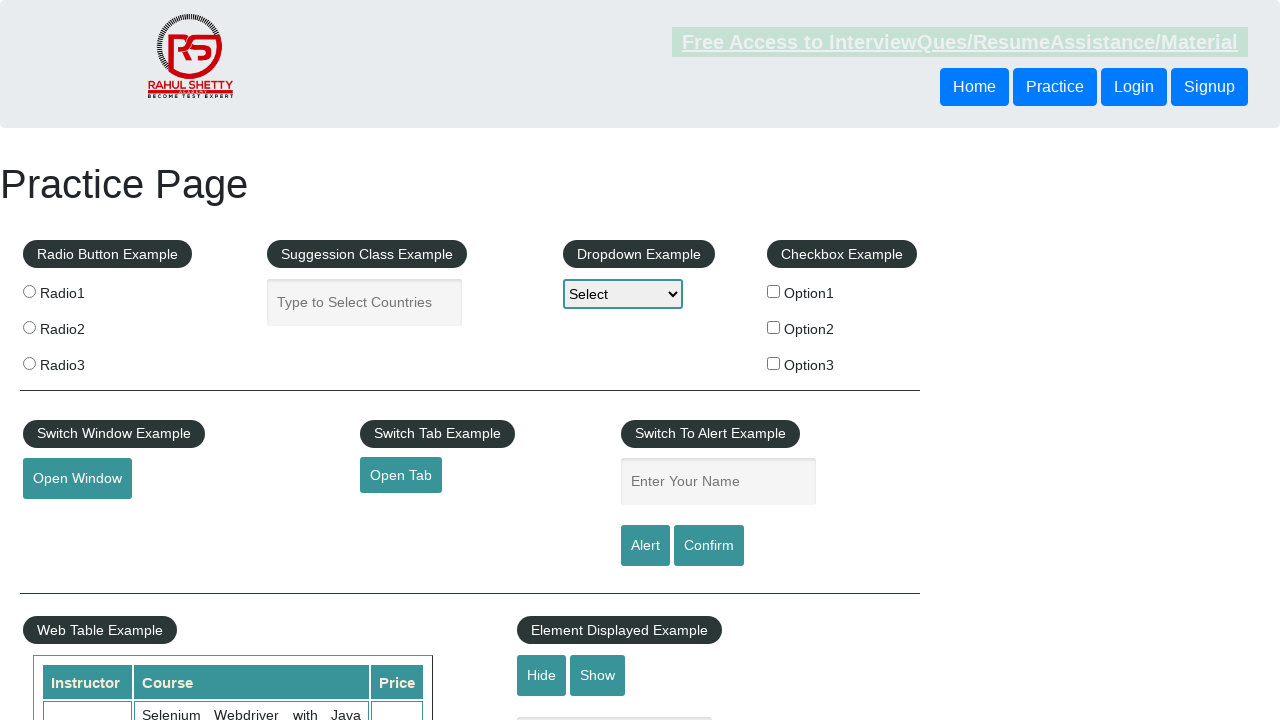

Verified that table contains at least one row
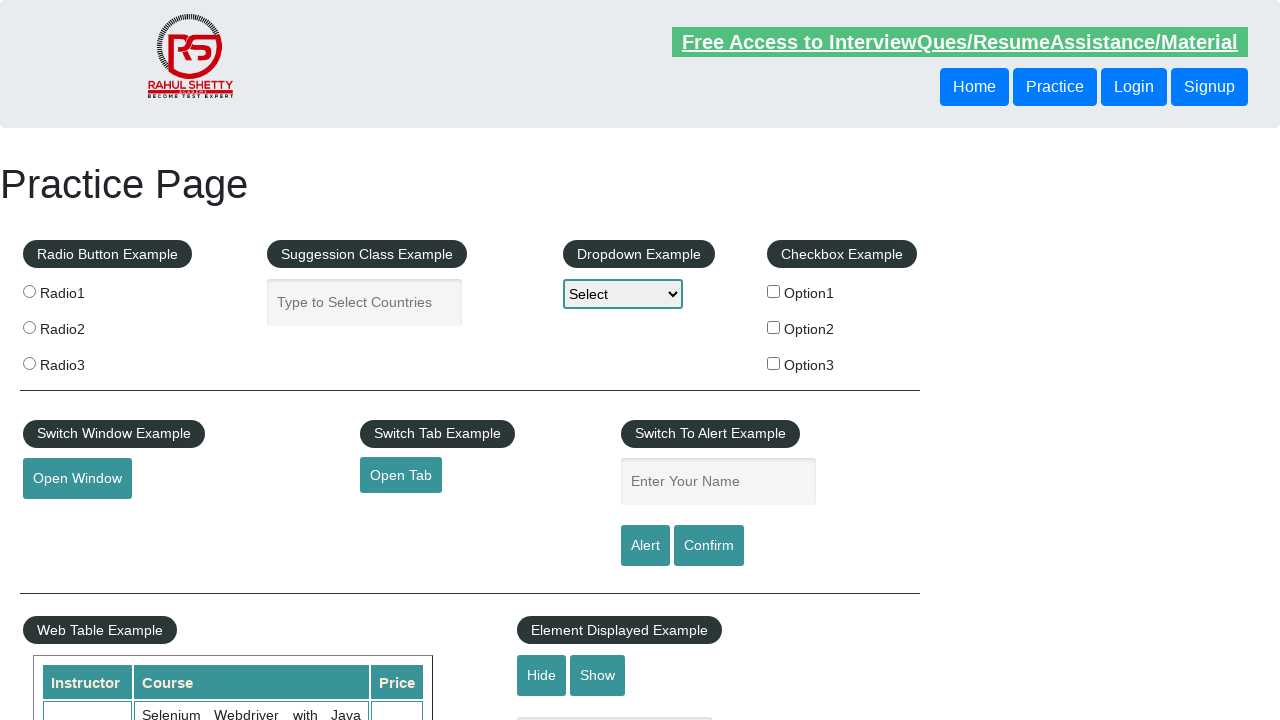

Verified that table contains at least one header
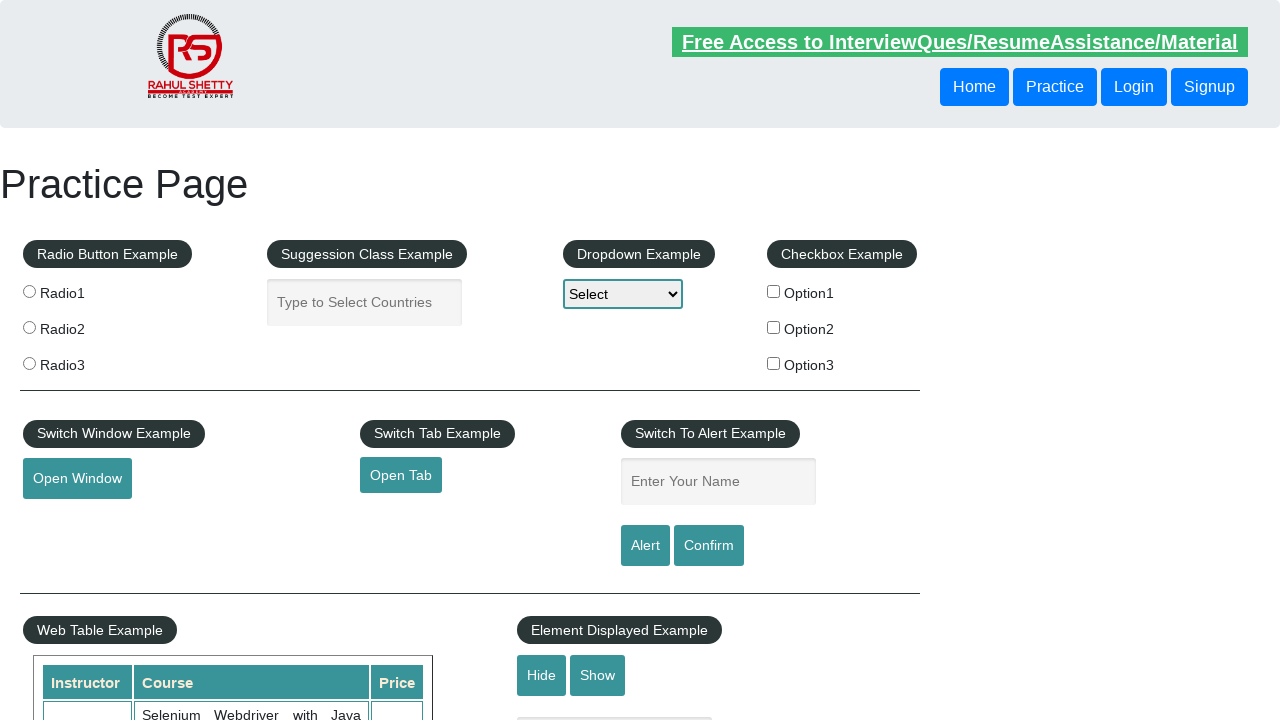

Verified that third row contains at least one cell
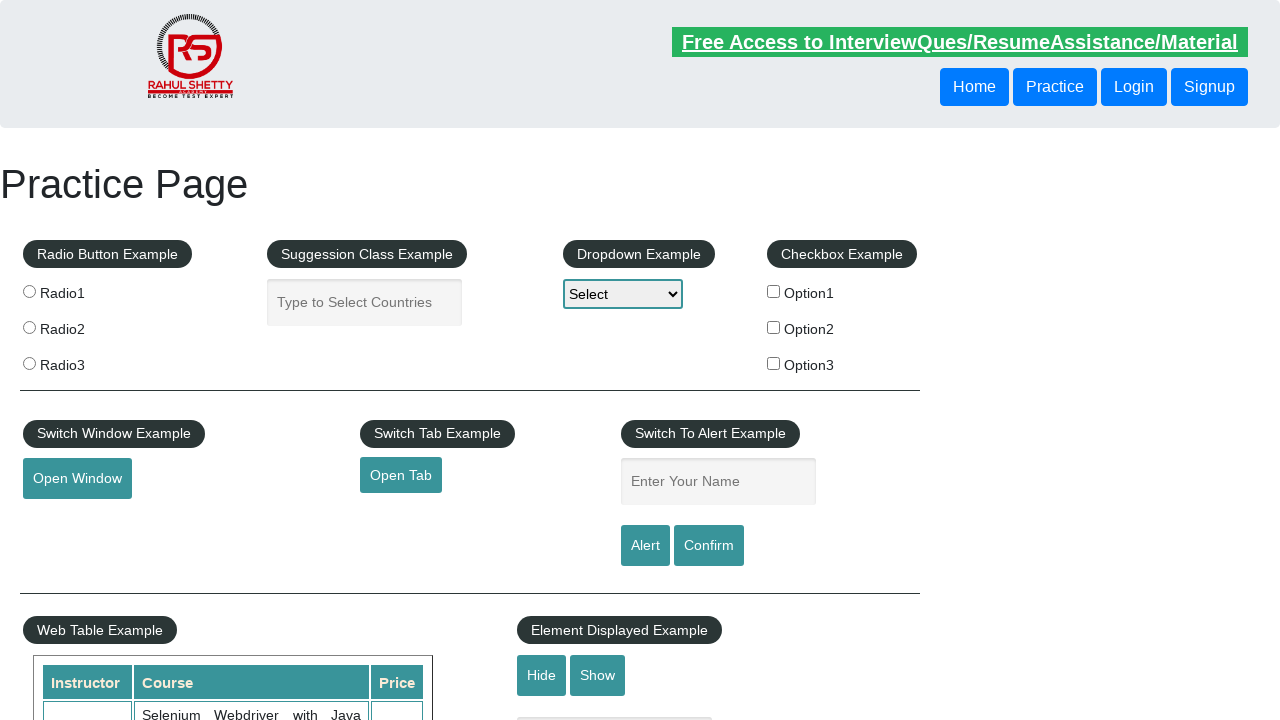

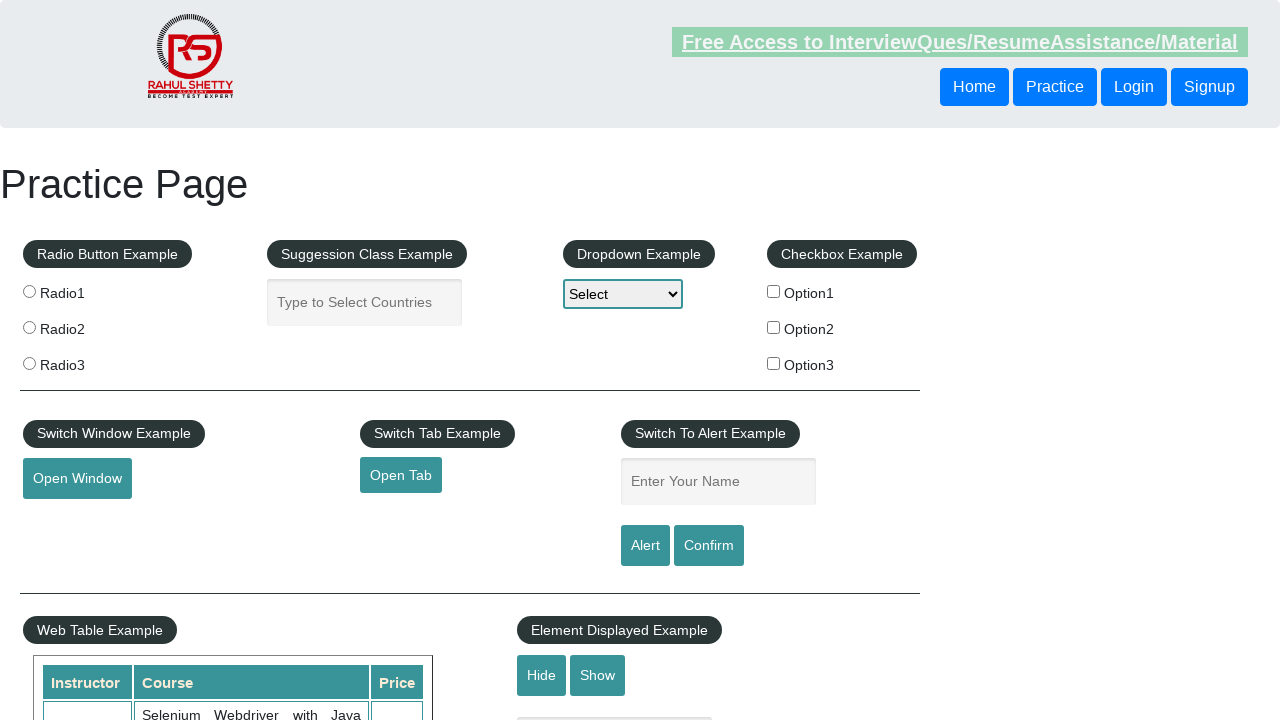